Tests frame handling functionality by navigating to a frames practice page, switching between different frames (including nested frames), and clicking buttons inside each frame

Starting URL: https://leafground.com/

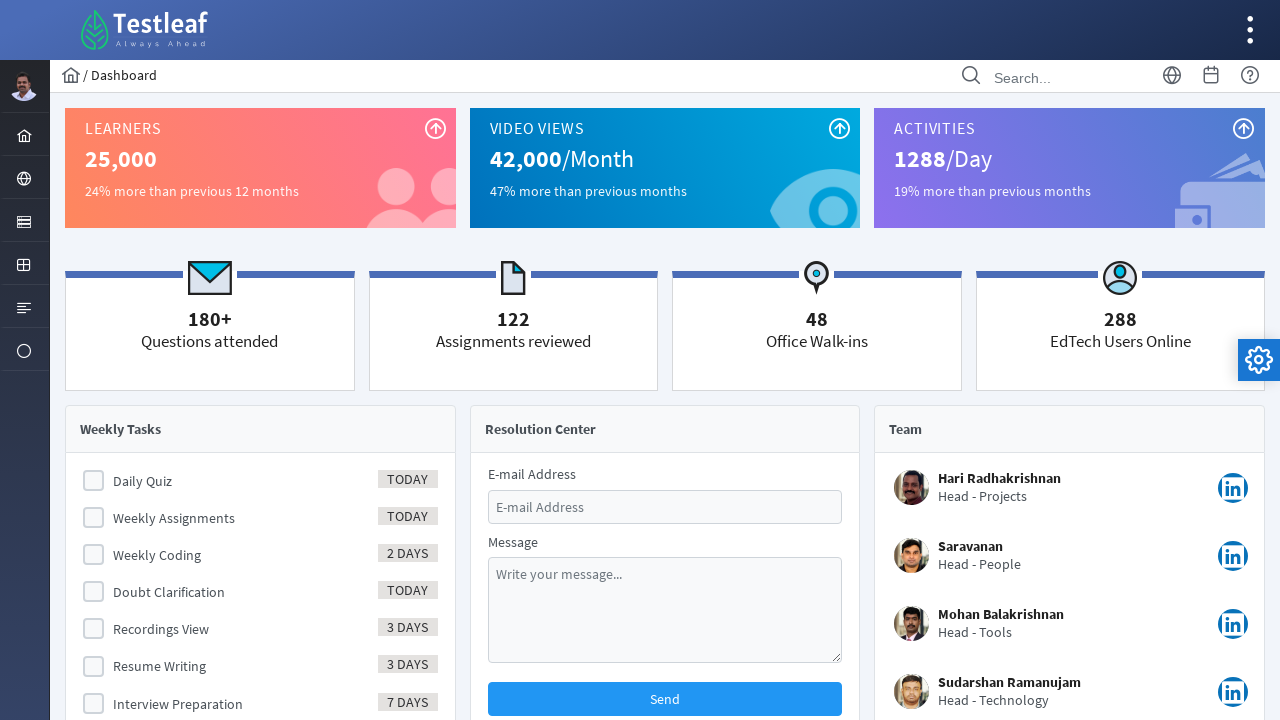

Clicked Task Manager menu at (24, 178) on #menuform\:j_idt39
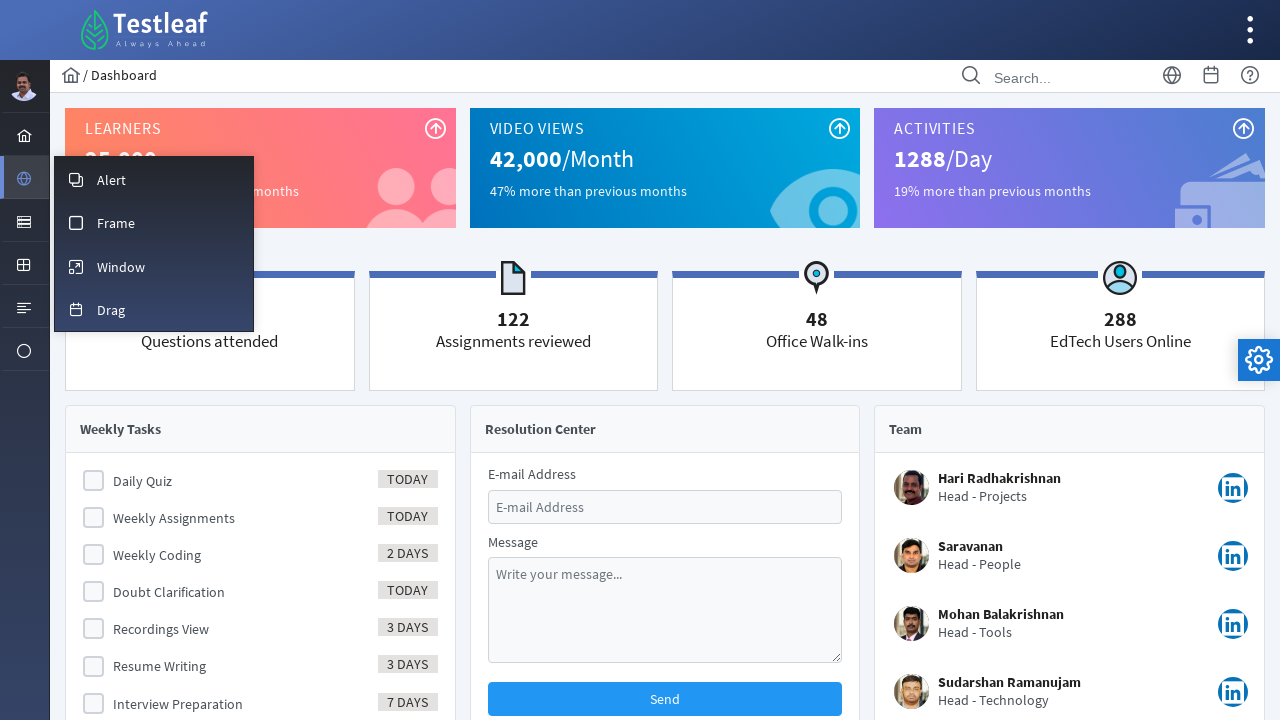

Clicked Frames menu item at (154, 222) on #menuform\:m_frame
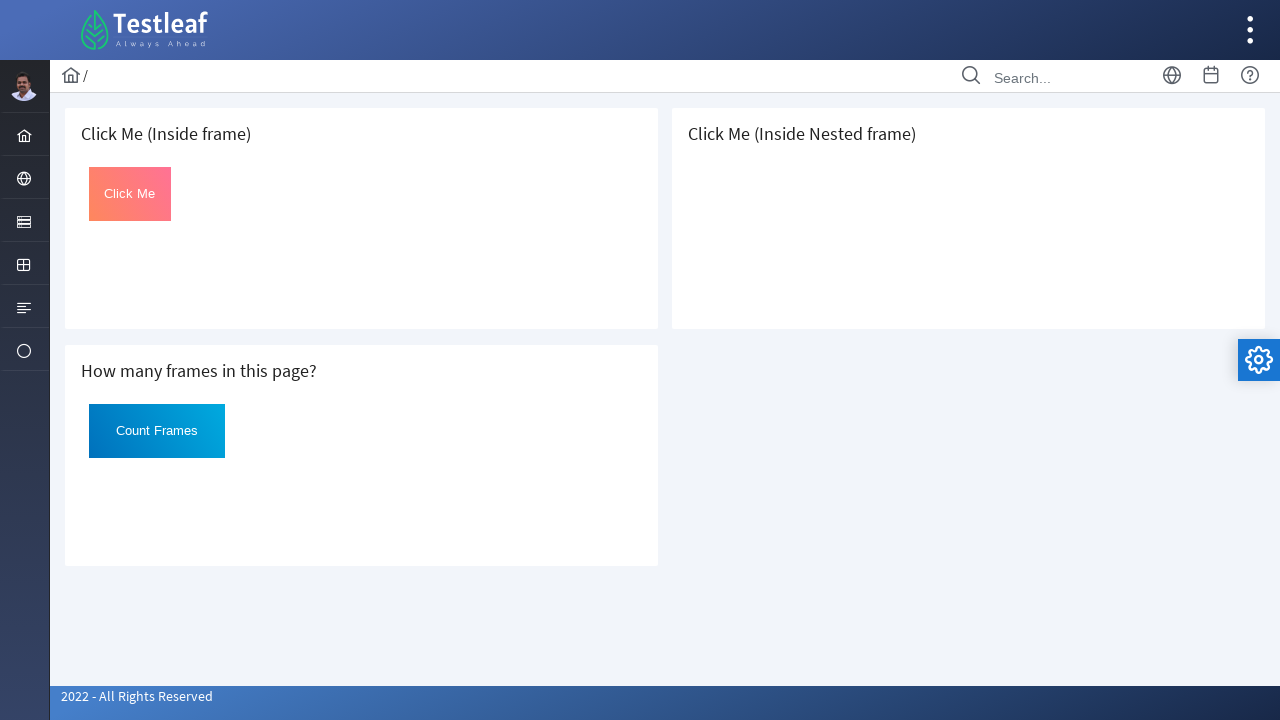

Located first frame
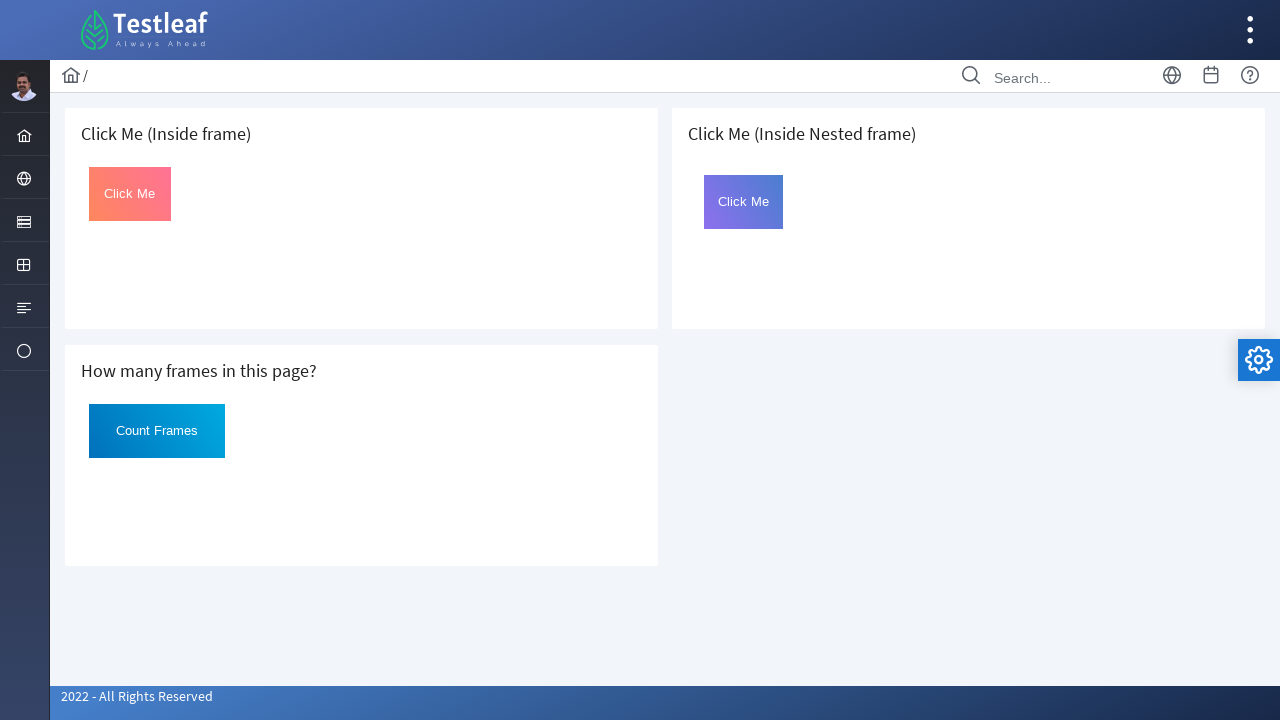

Clicked button in first frame at (130, 194) on iframe >> nth=0 >> internal:control=enter-frame >> #Click
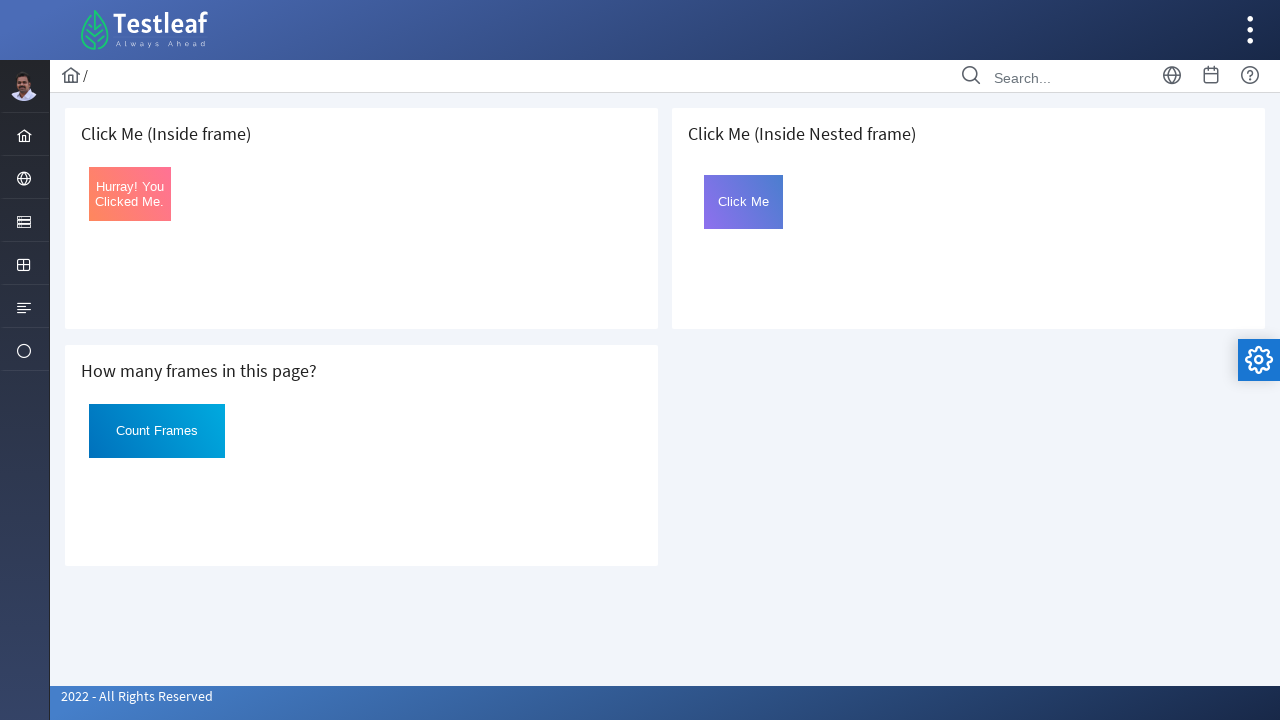

Located second frame
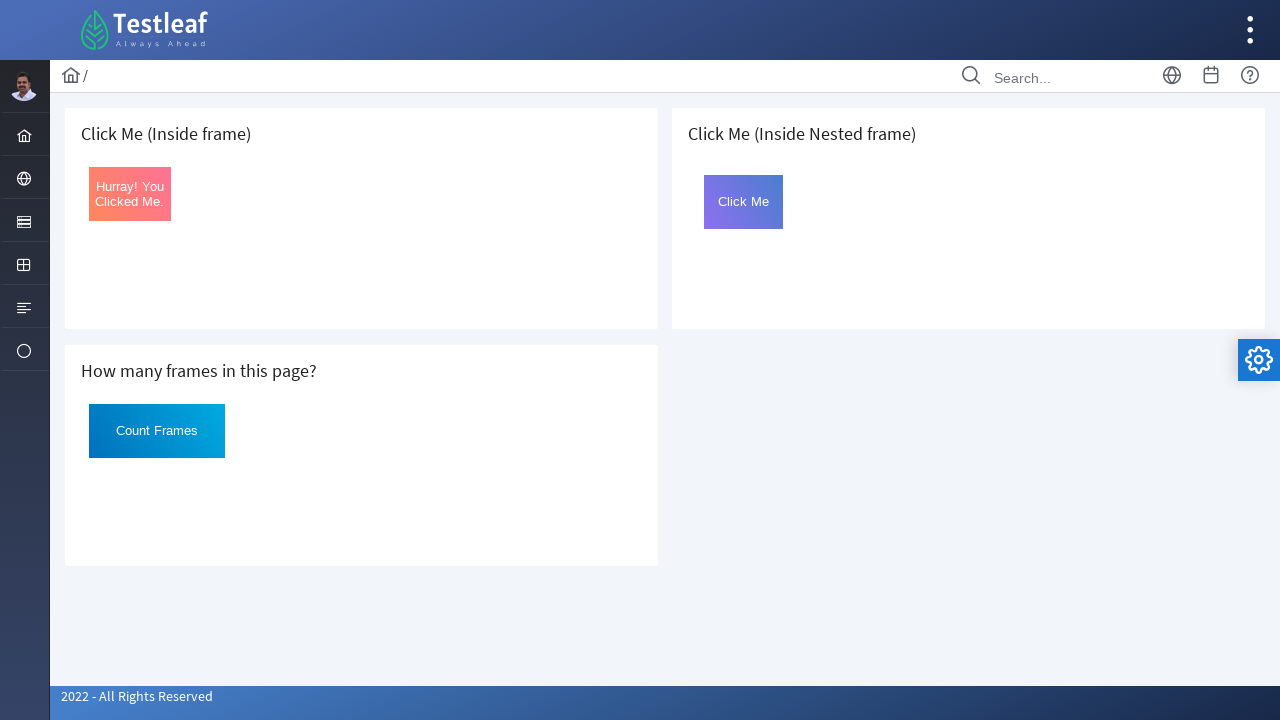

Clicked button in second frame at (157, 431) on iframe >> nth=1 >> internal:control=enter-frame >> #Click
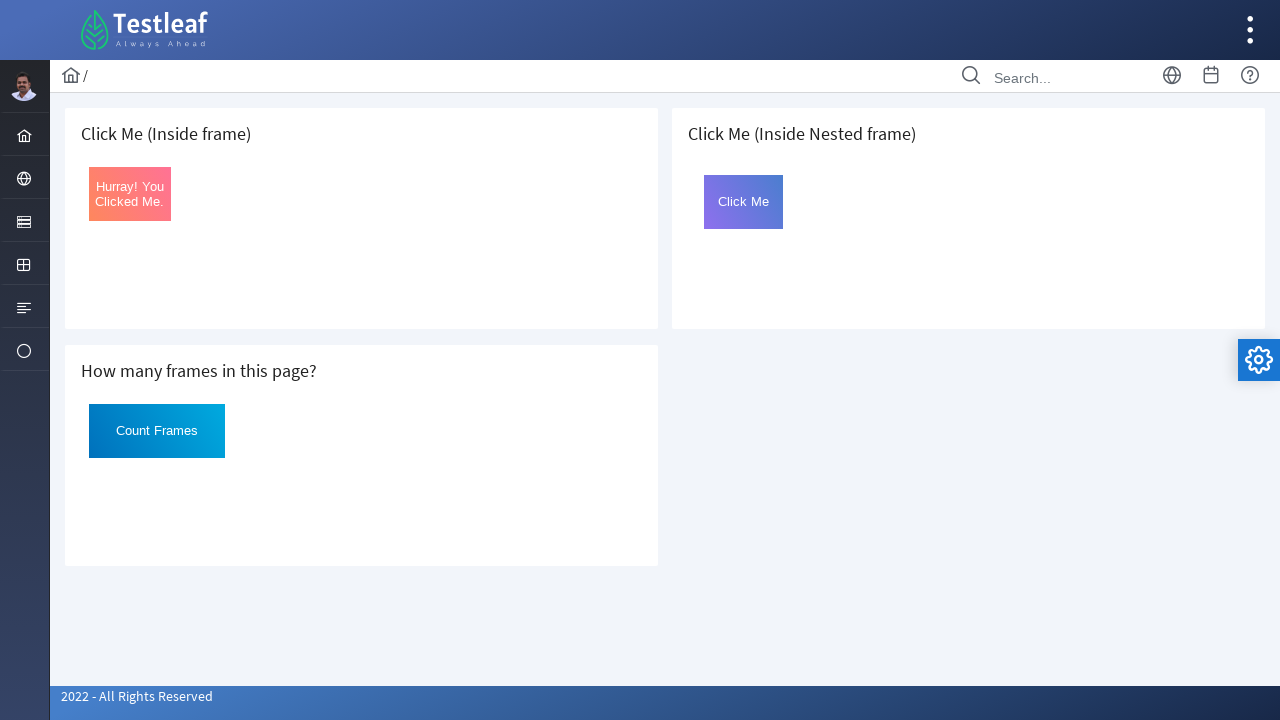

Located third frame
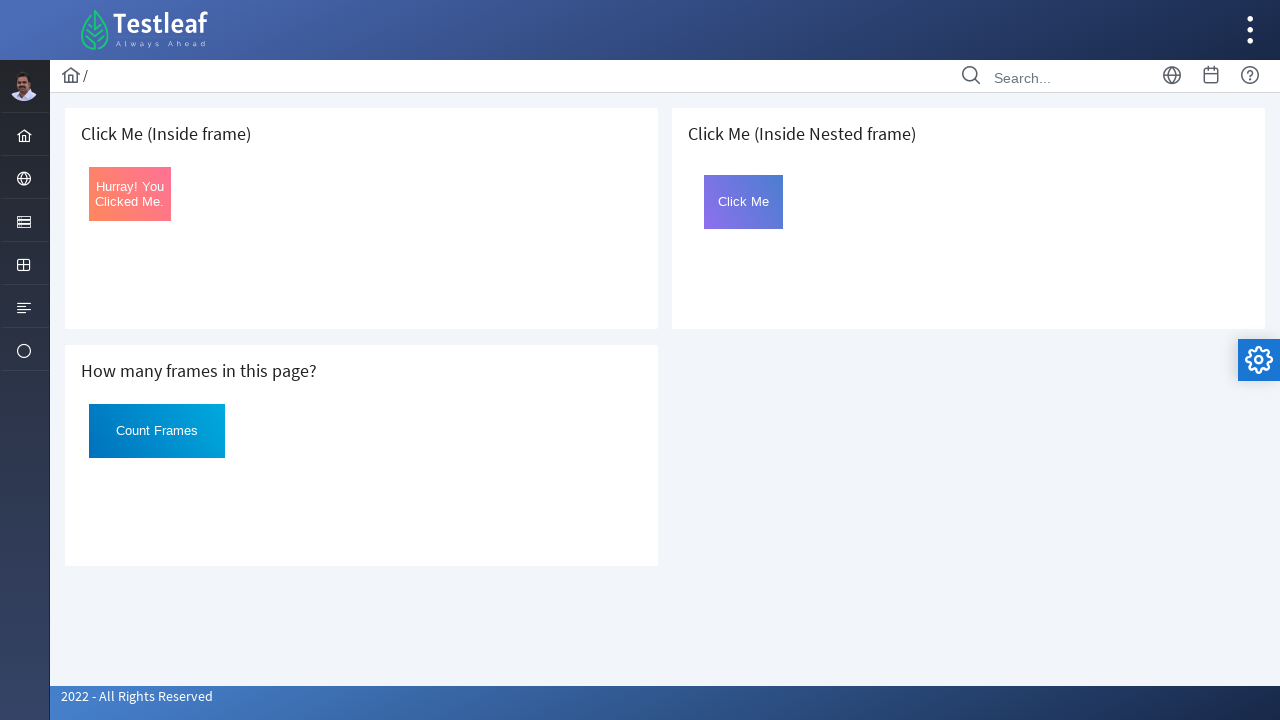

Located nested frame within third frame
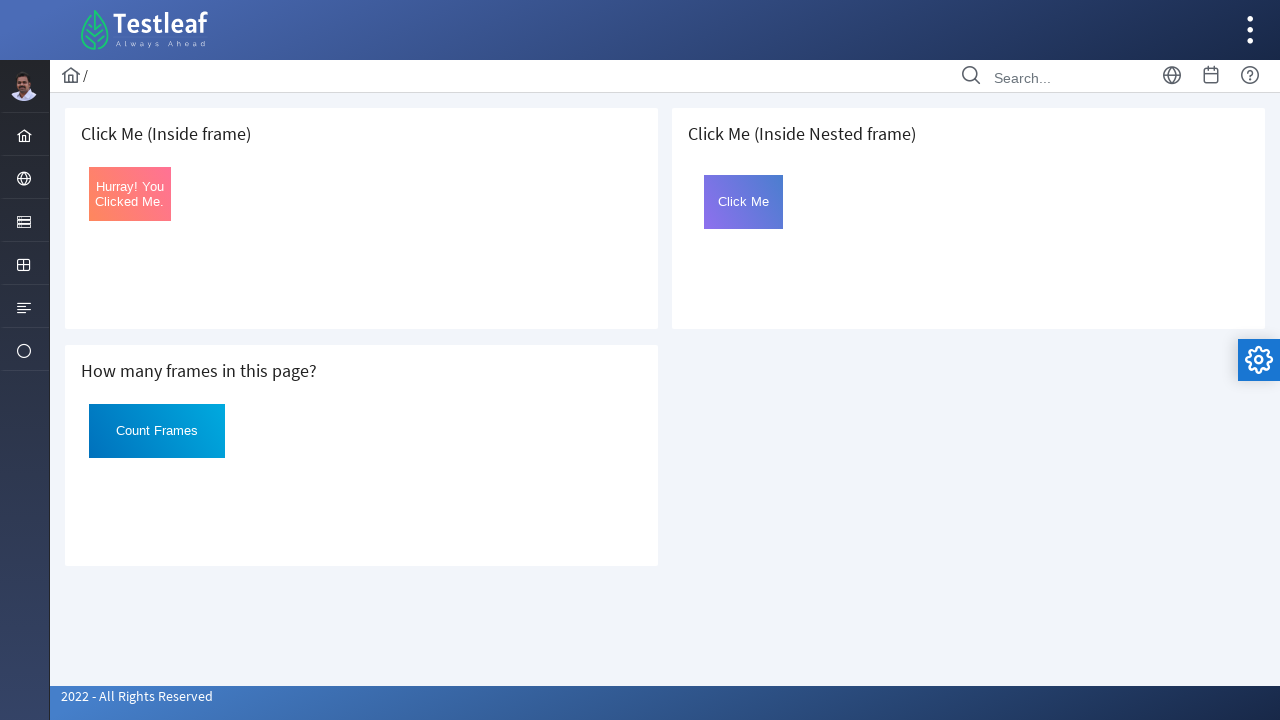

Clicked button in nested frame at (744, 202) on iframe >> nth=2 >> internal:control=enter-frame >> iframe[name='frame2'] >> inte
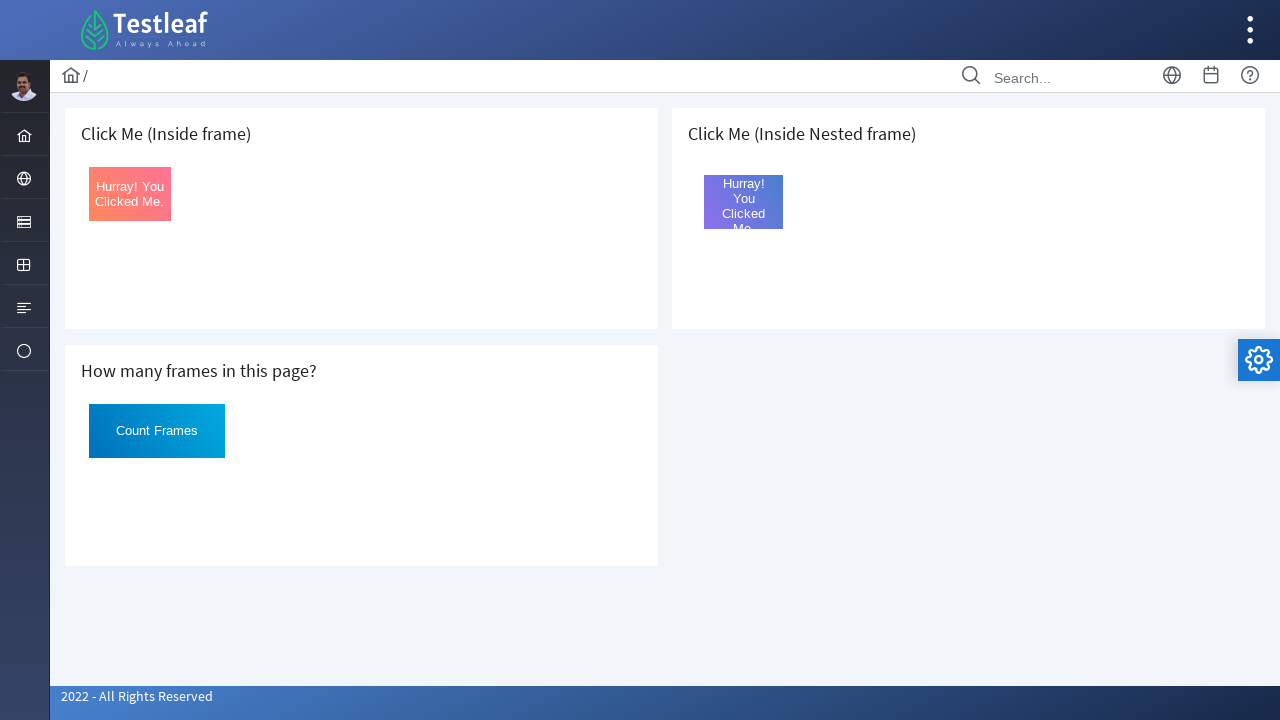

Navigated back
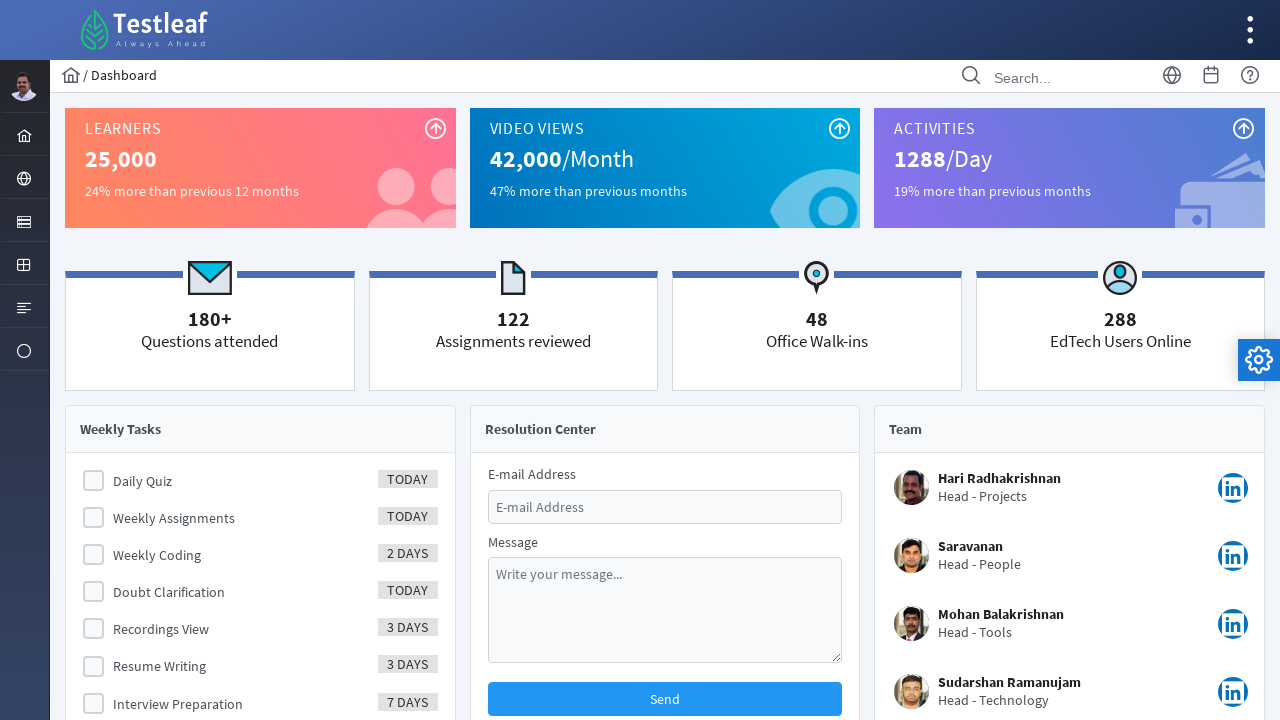

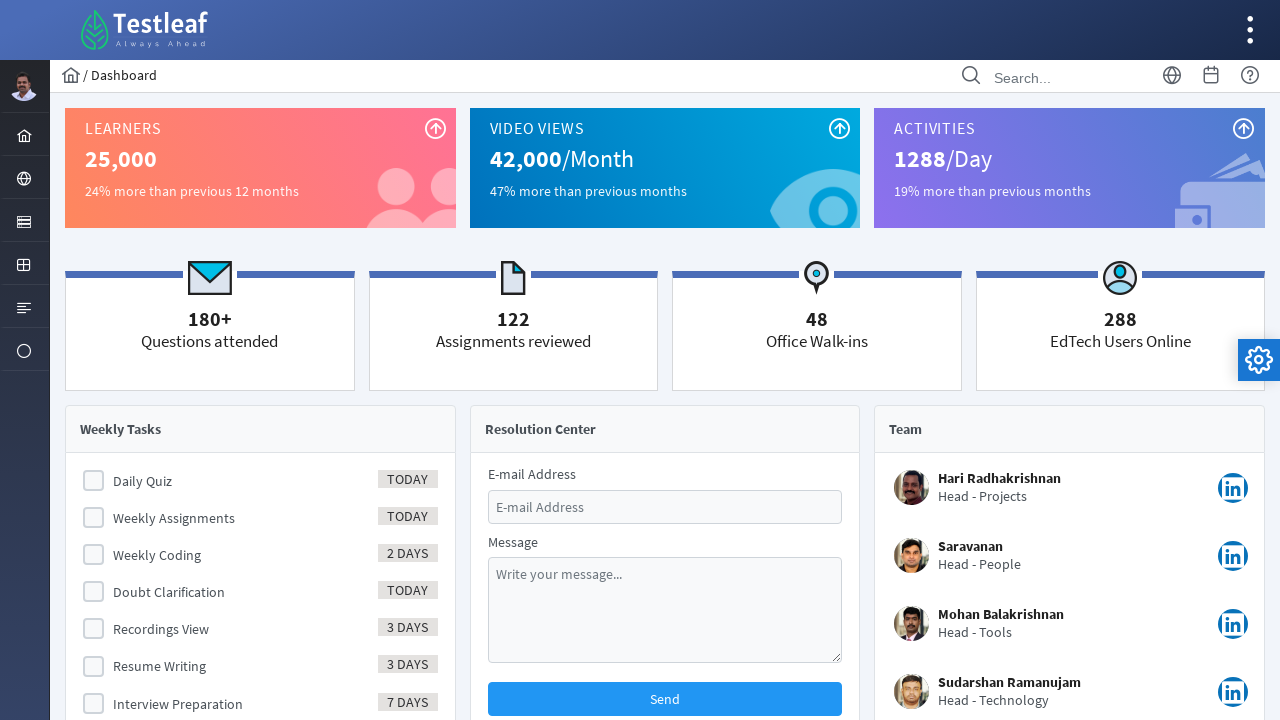